Verifies that a regular DOM link element contains the expected text "scroll.html"

Starting URL: http://watir.com/examples/shadow_dom.html

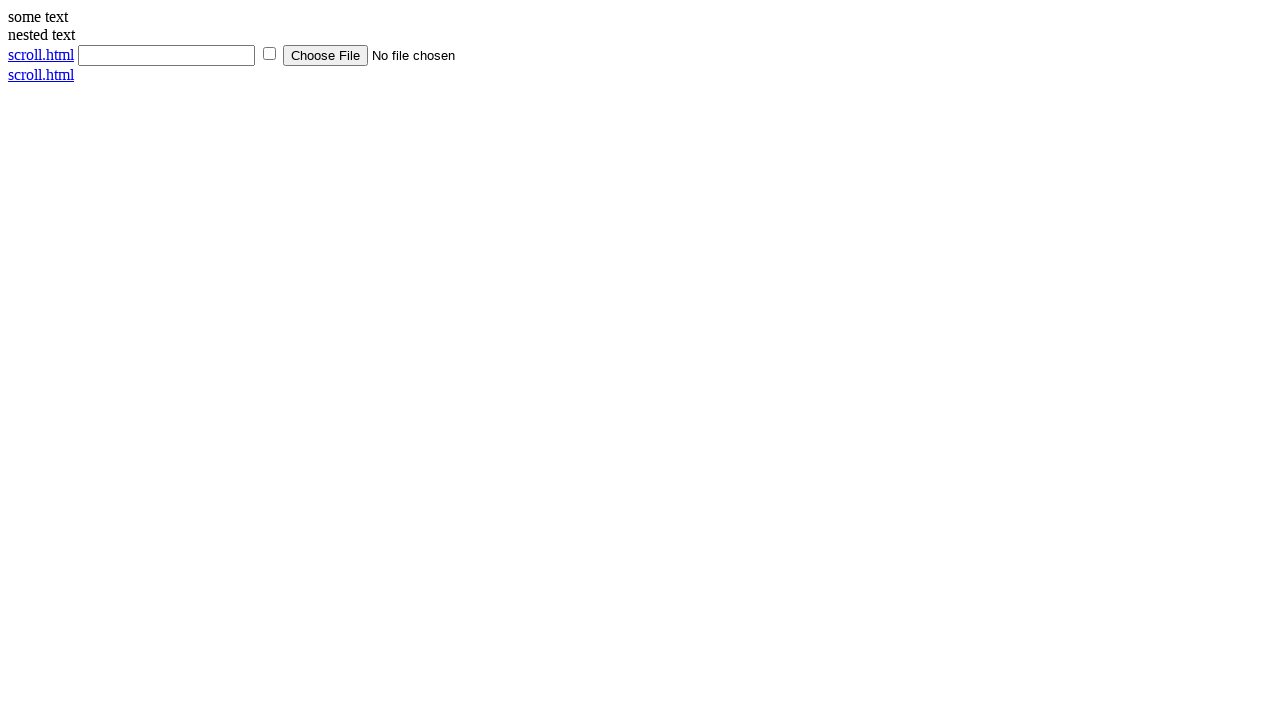

Navigated to shadow_dom.html page
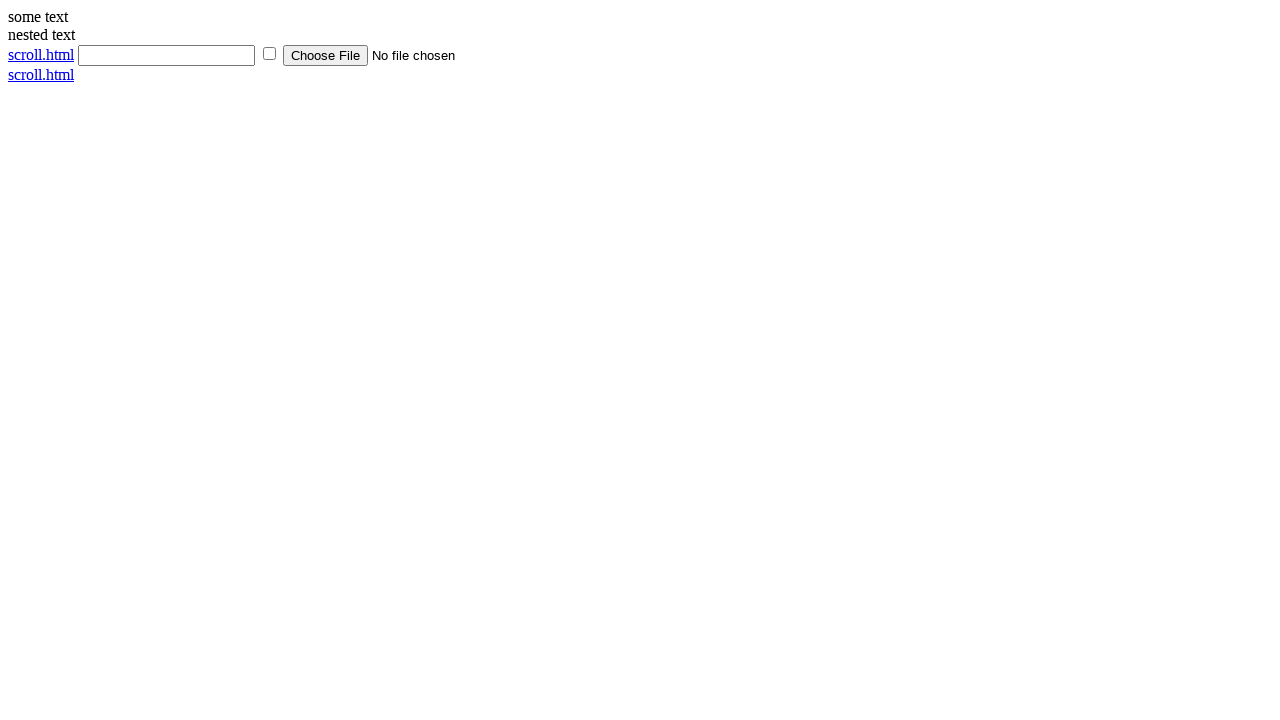

Located the first DOM link element
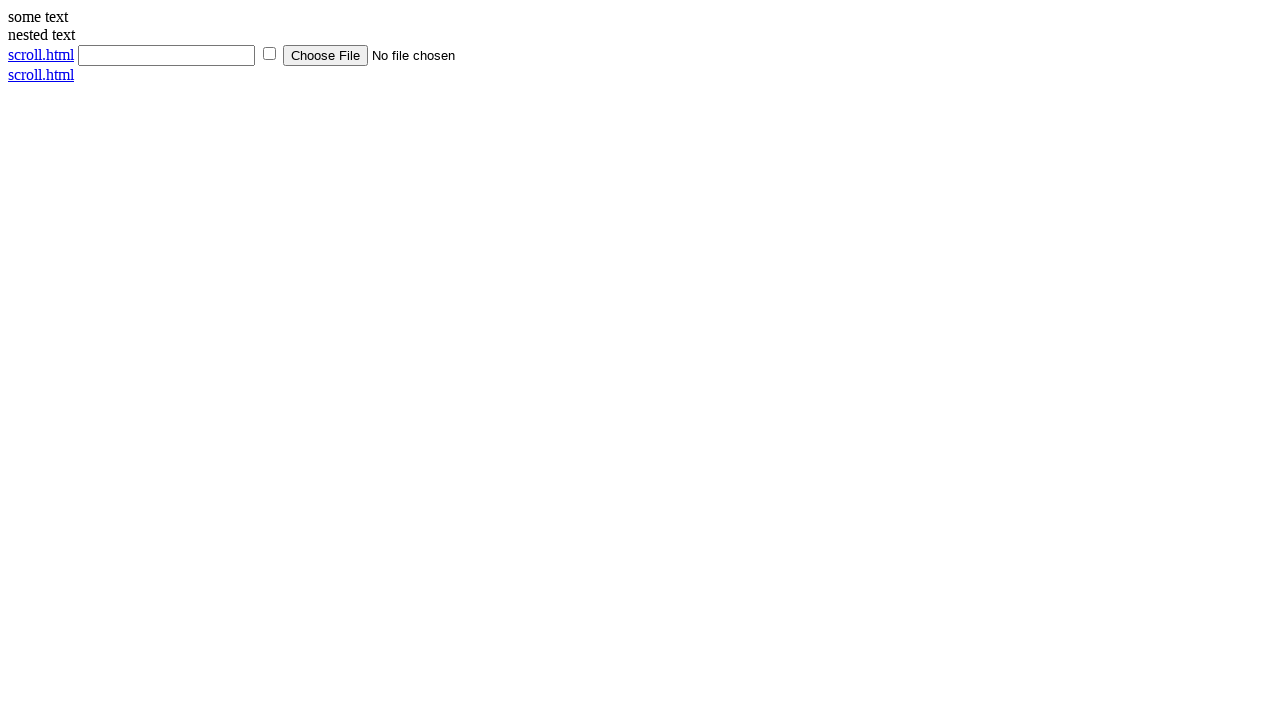

Verified that the link text content equals 'scroll.html'
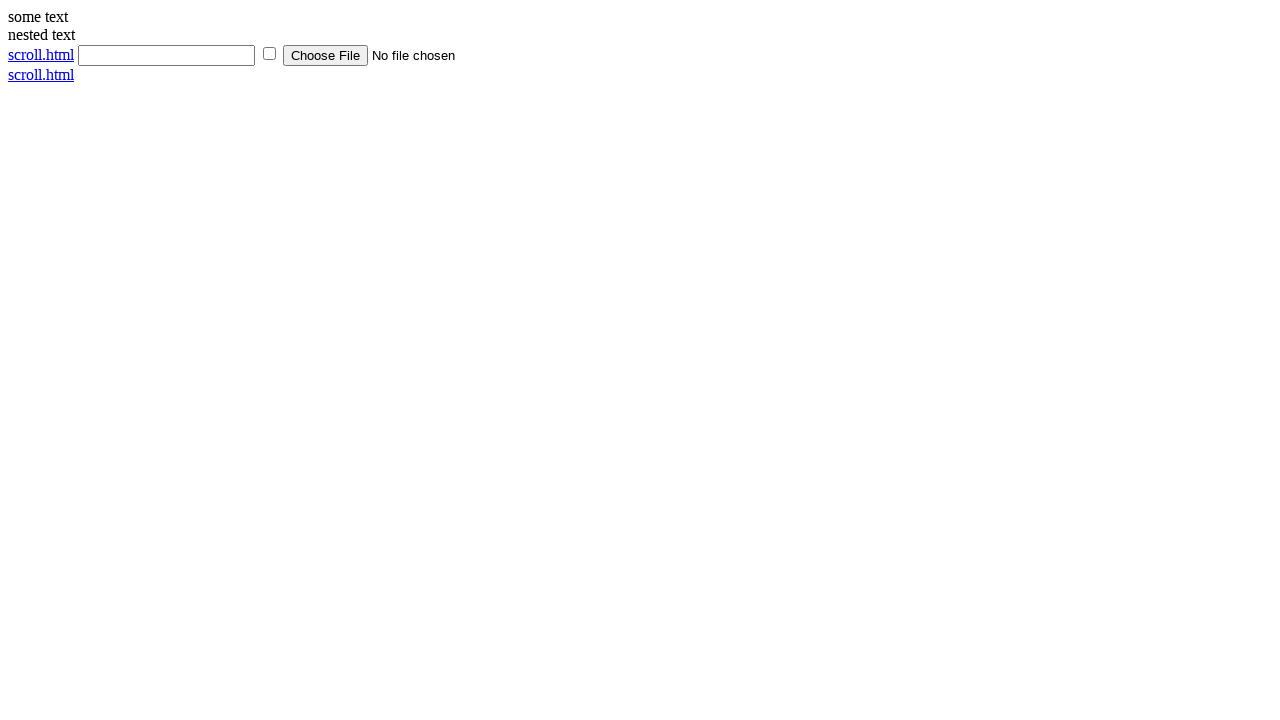

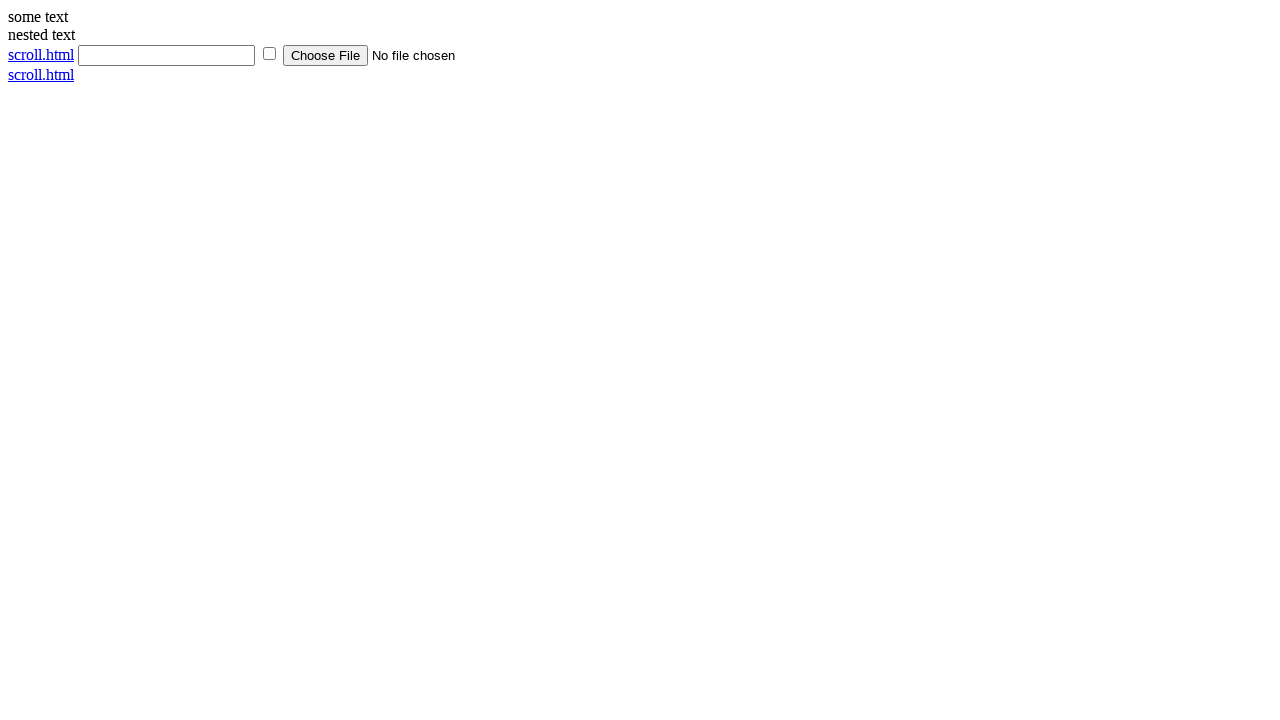